Tests navigation on the Playwright documentation site by clicking the "Get started" link and verifying the Installation heading appears.

Starting URL: https://playwright.dev/

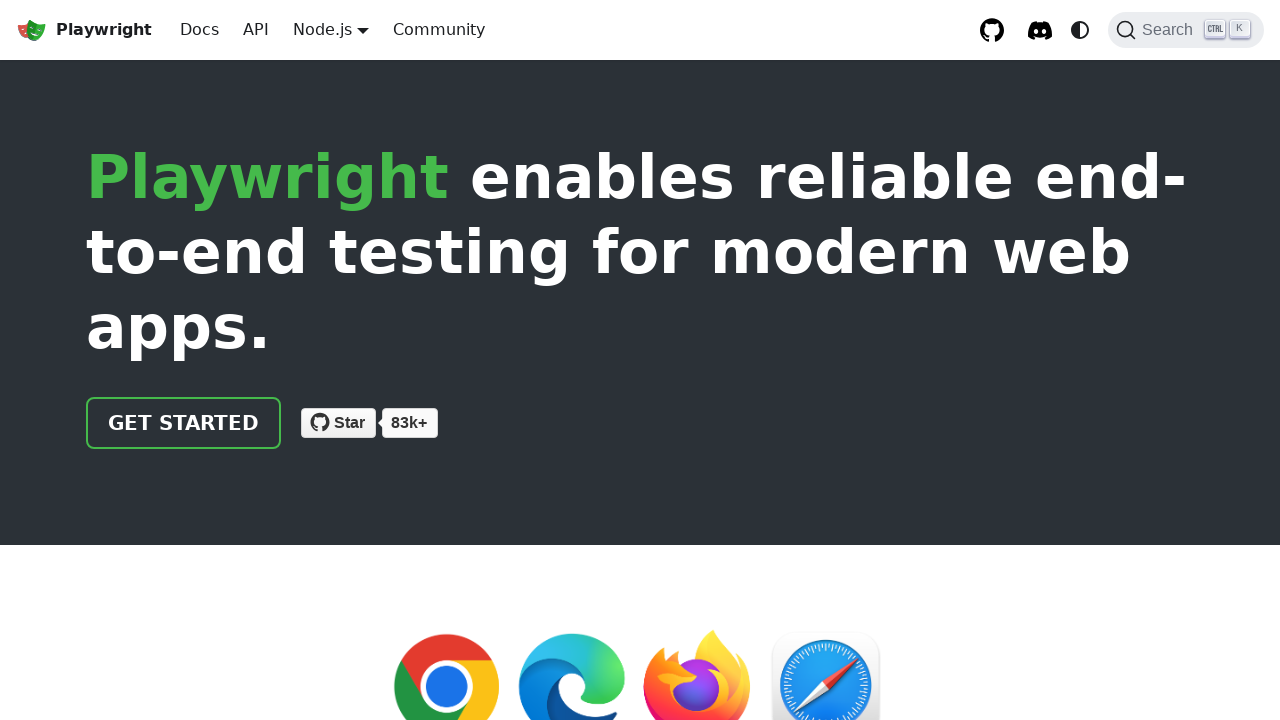

Clicked 'Get started' link on Playwright documentation home page at (184, 423) on internal:role=link[name="Get started"i]
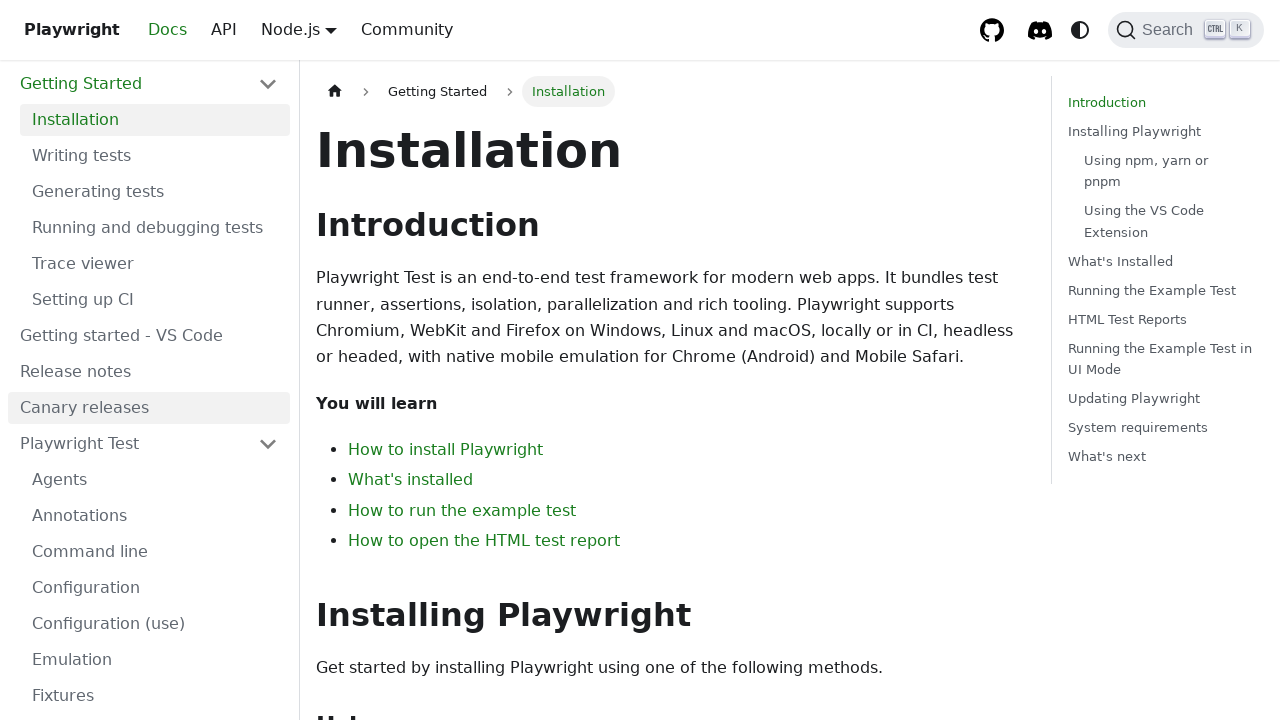

Installation heading appeared on the page
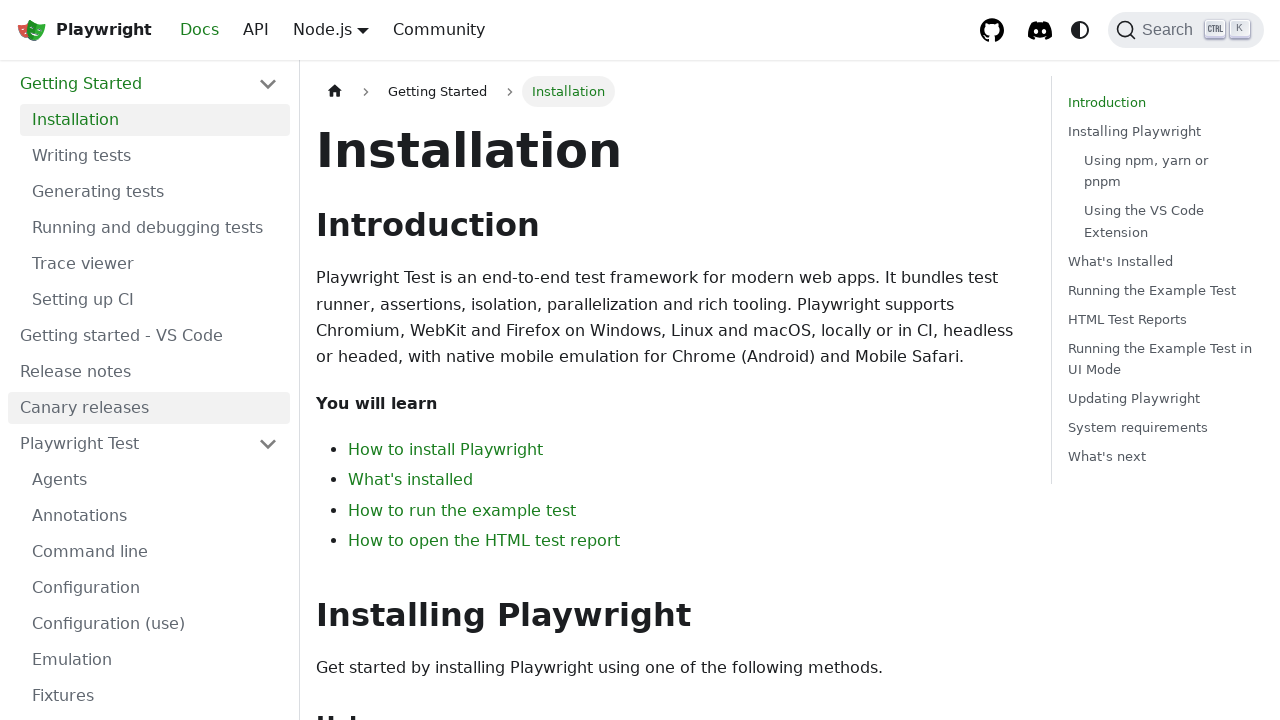

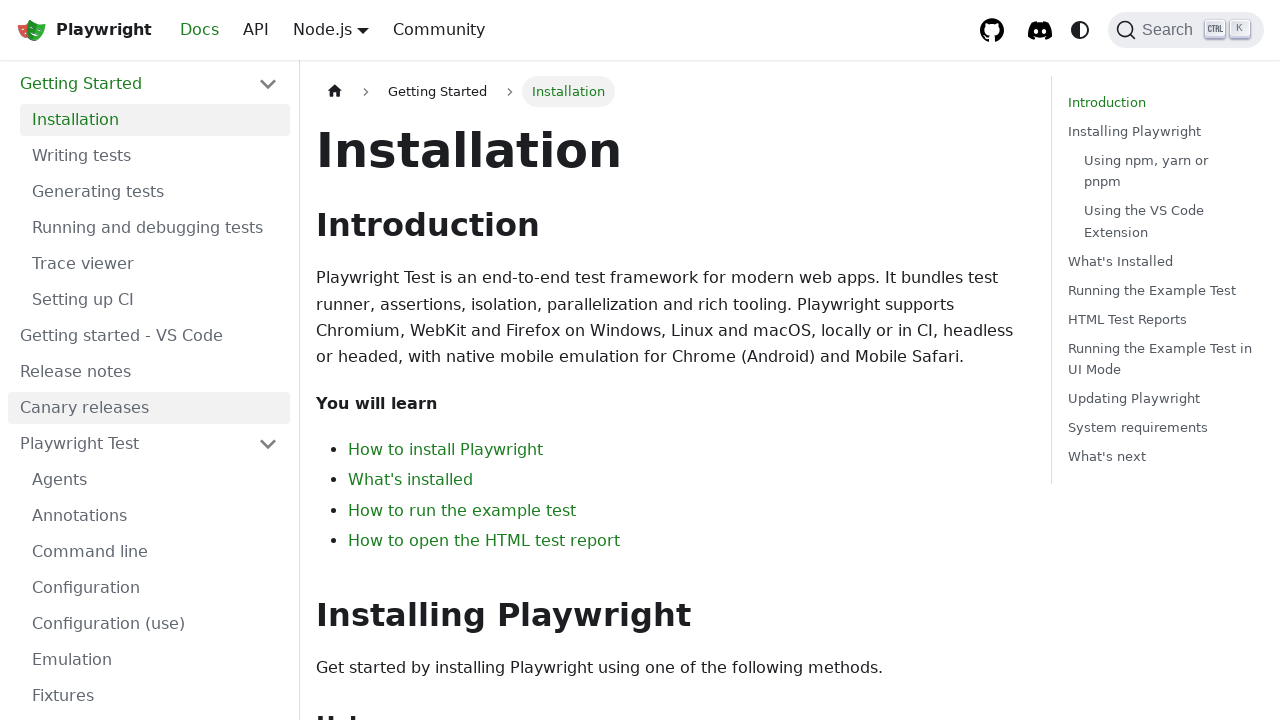